Tests navigation through nested dropdown menus by hovering over Courses, then Oracle training, and clicking on Oracle SQL training link

Starting URL: http://greenstech.in/selenium-course-content.html

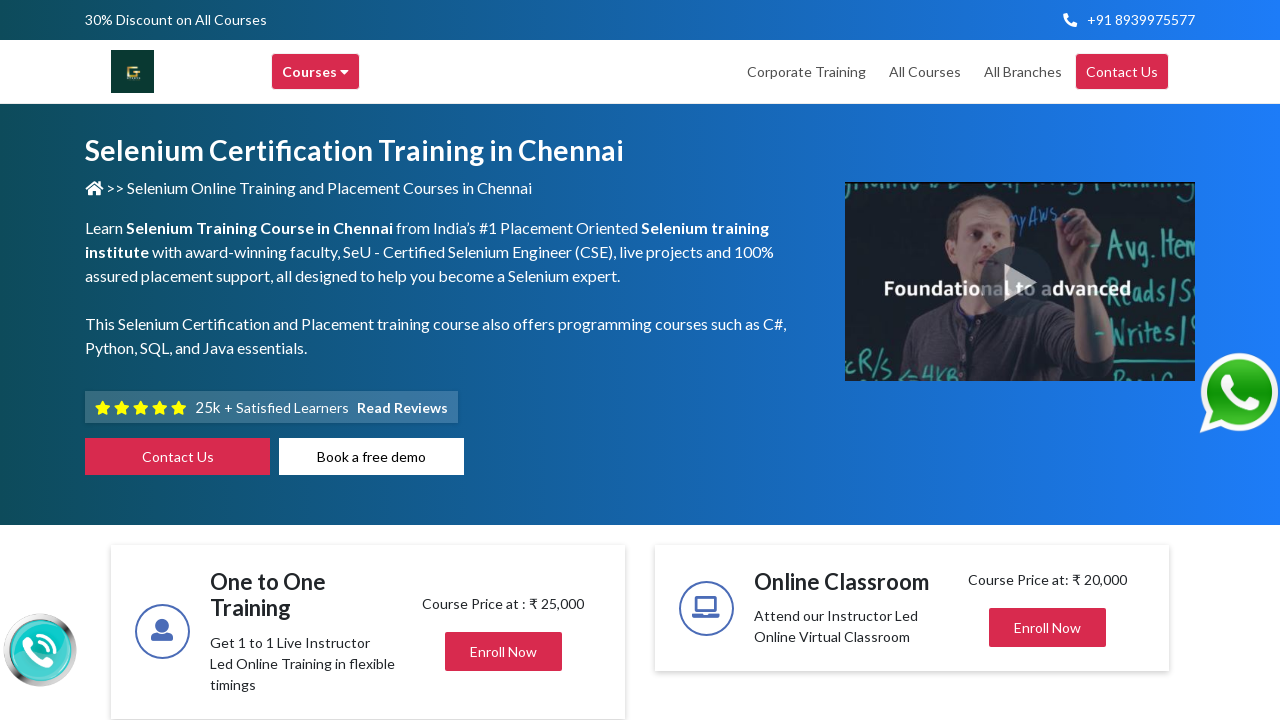

Hovered over Courses menu to reveal dropdown at (316, 72) on div.header-browse-greens
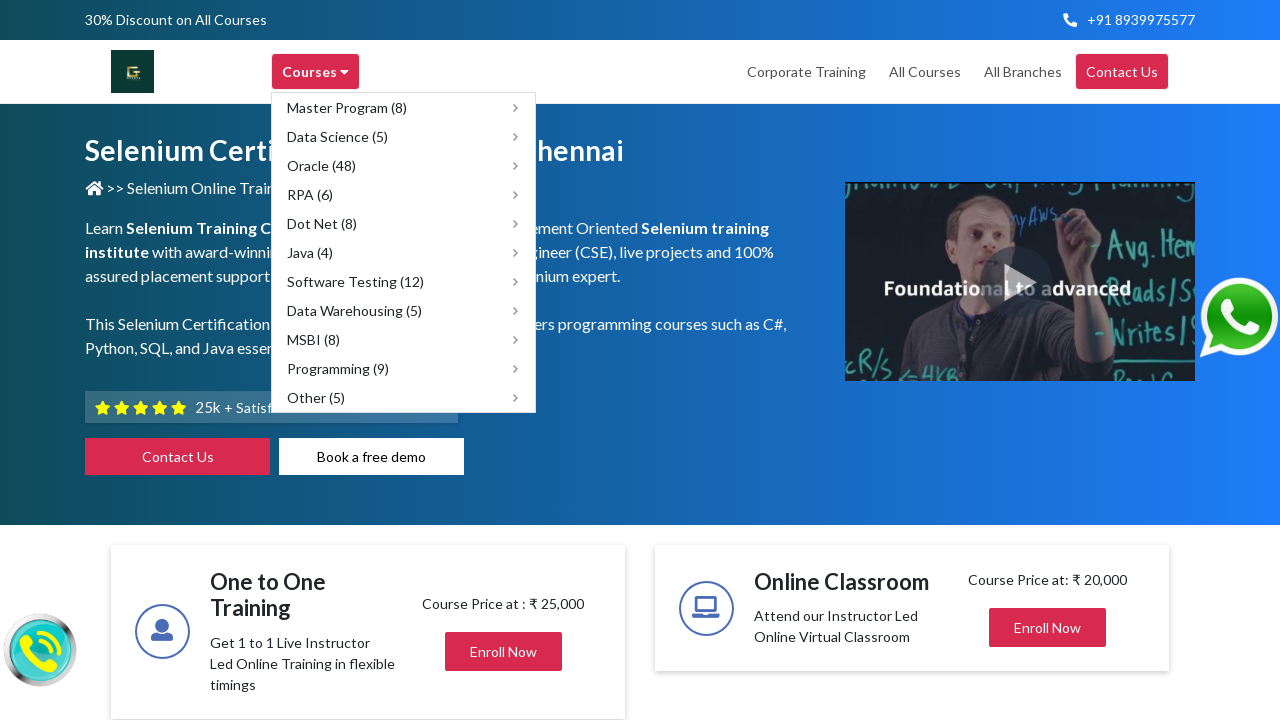

Waited for Courses submenu to appear
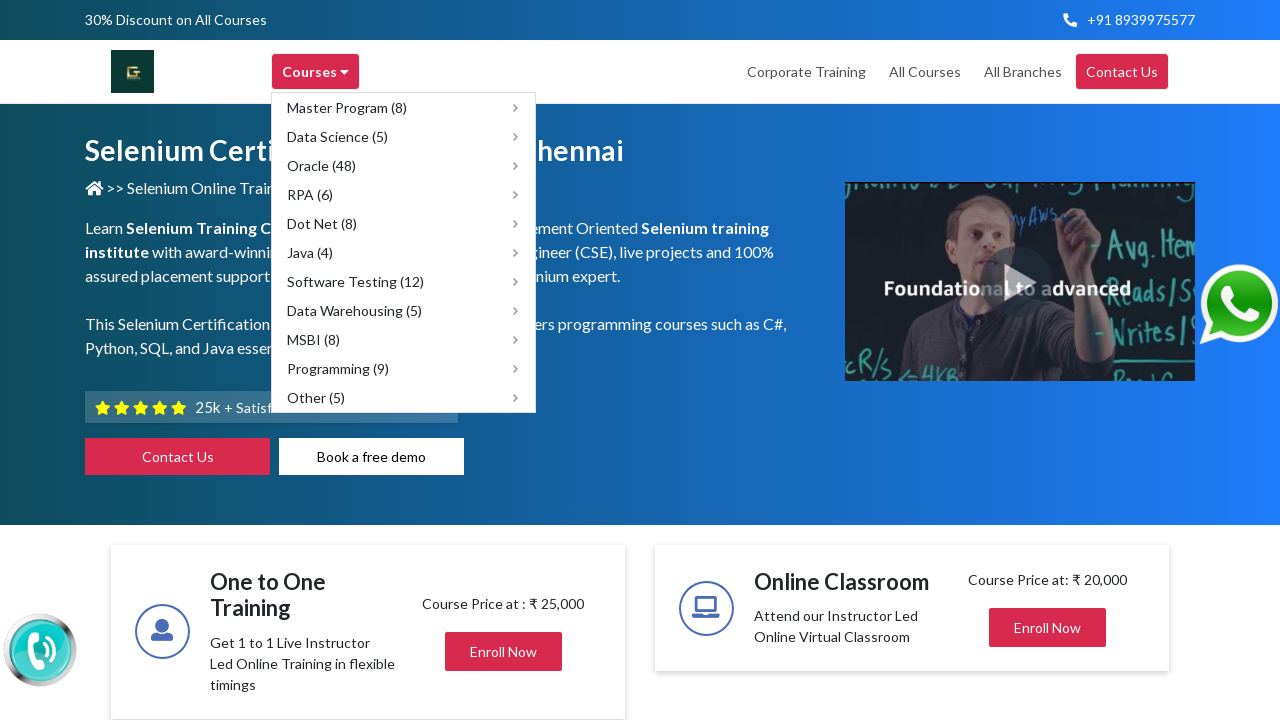

Hovered over Oracle training submenu at (404, 166) on div[title='Oracle']
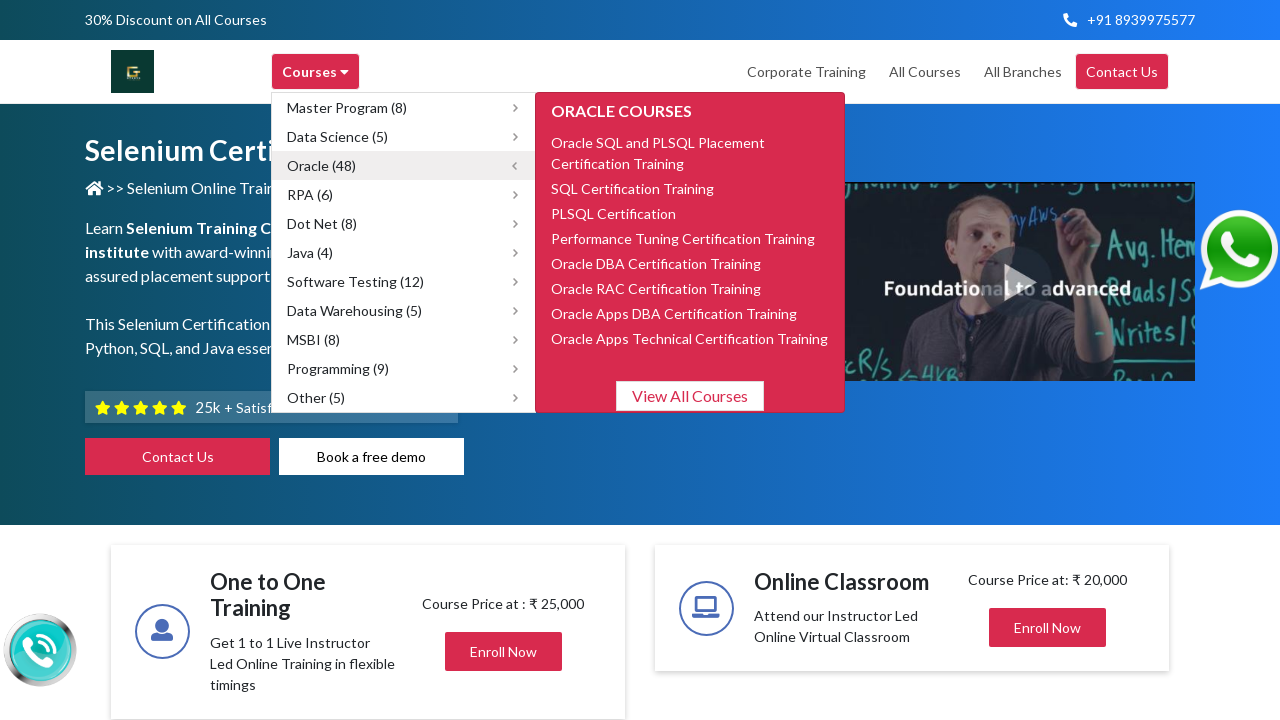

Waited for Oracle nested submenu to appear
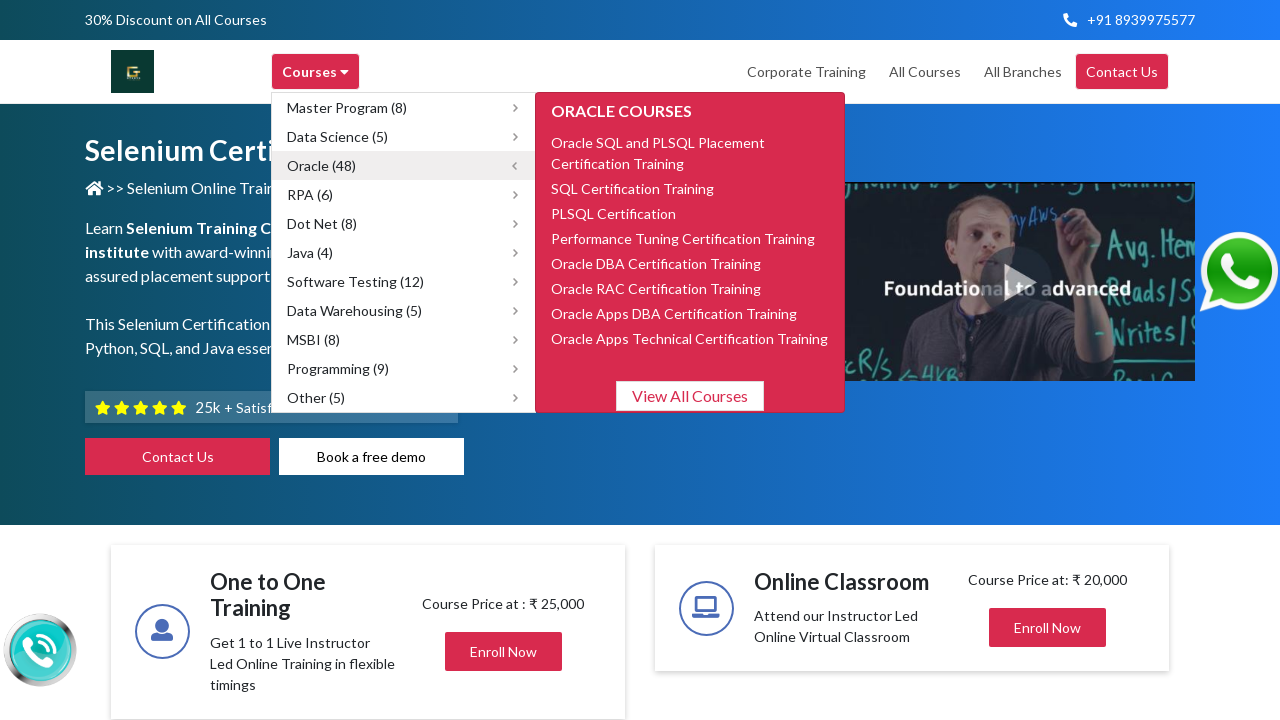

Clicked on Oracle SQL training link at (658, 142) on xpath=//span[contains(text(),'Oracle SQL')]
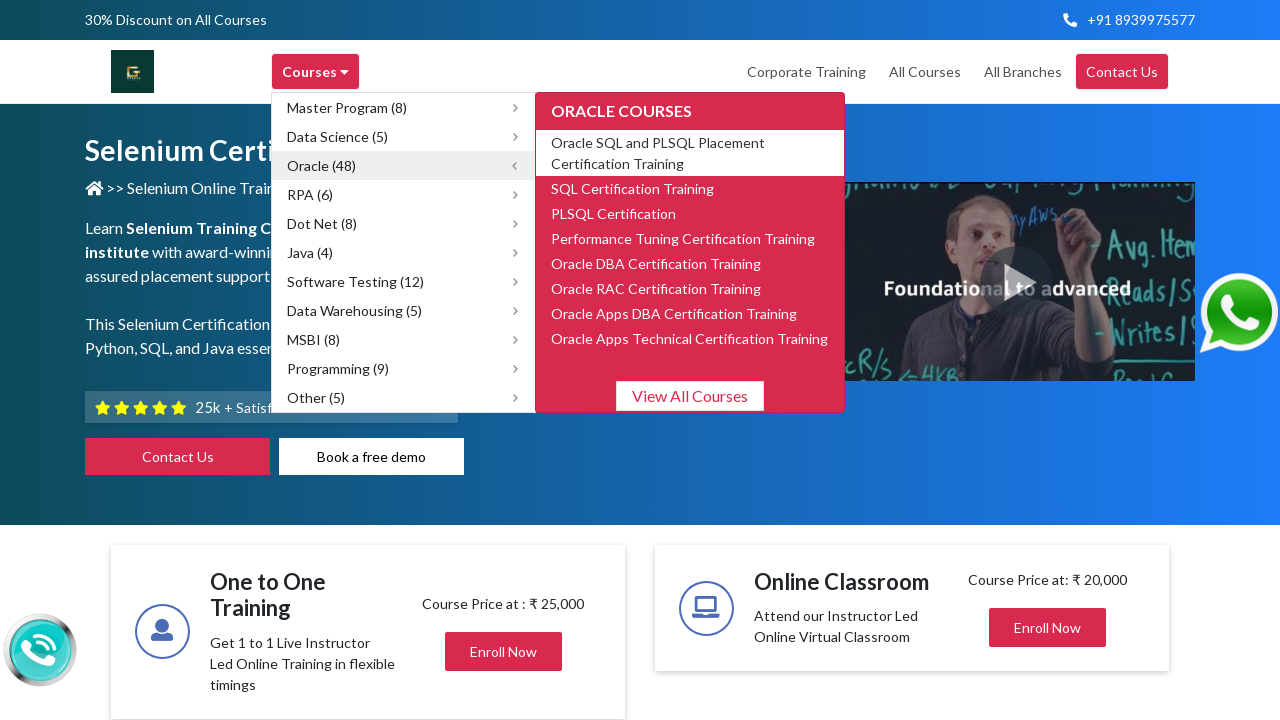

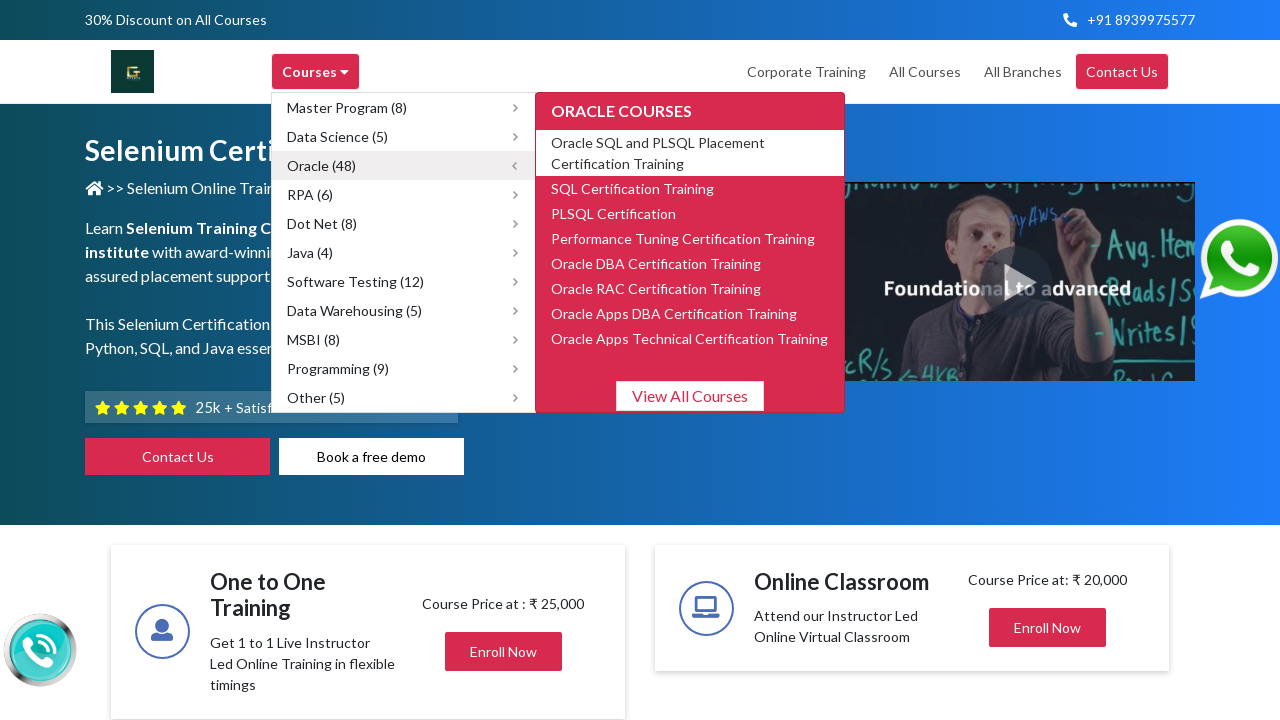